Tests navigation through footer links by counting links at different scope levels, opening each link in the first footer column in separate tabs, and retrieving the titles of all opened tabs

Starting URL: https://rahulshettyacademy.com/AutomationPractice/

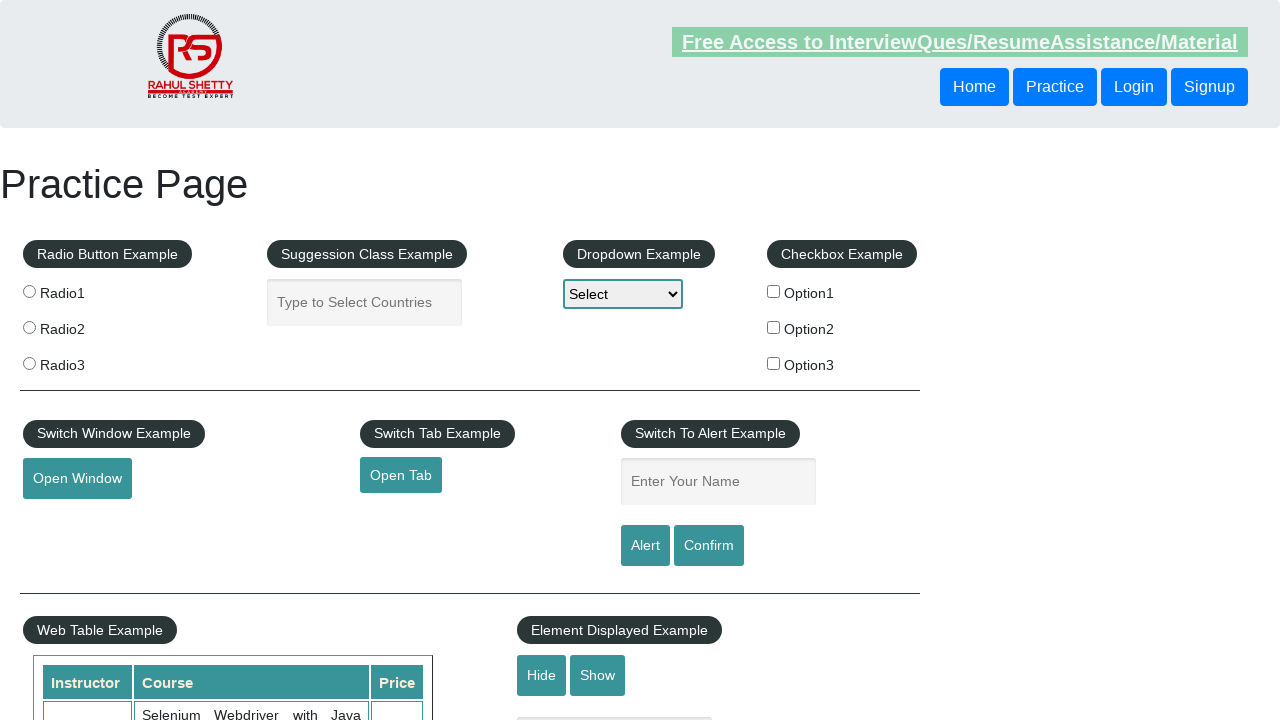

Counted total links on the page: 27
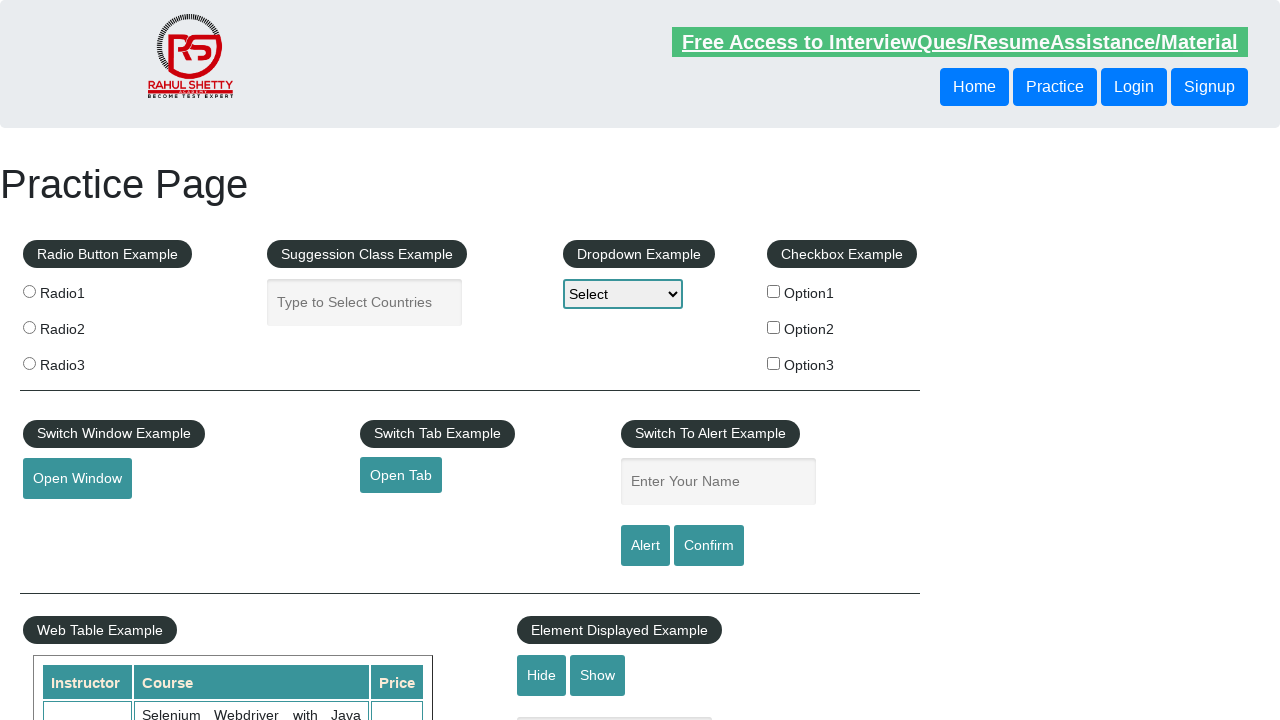

Counted links in footer section: 20
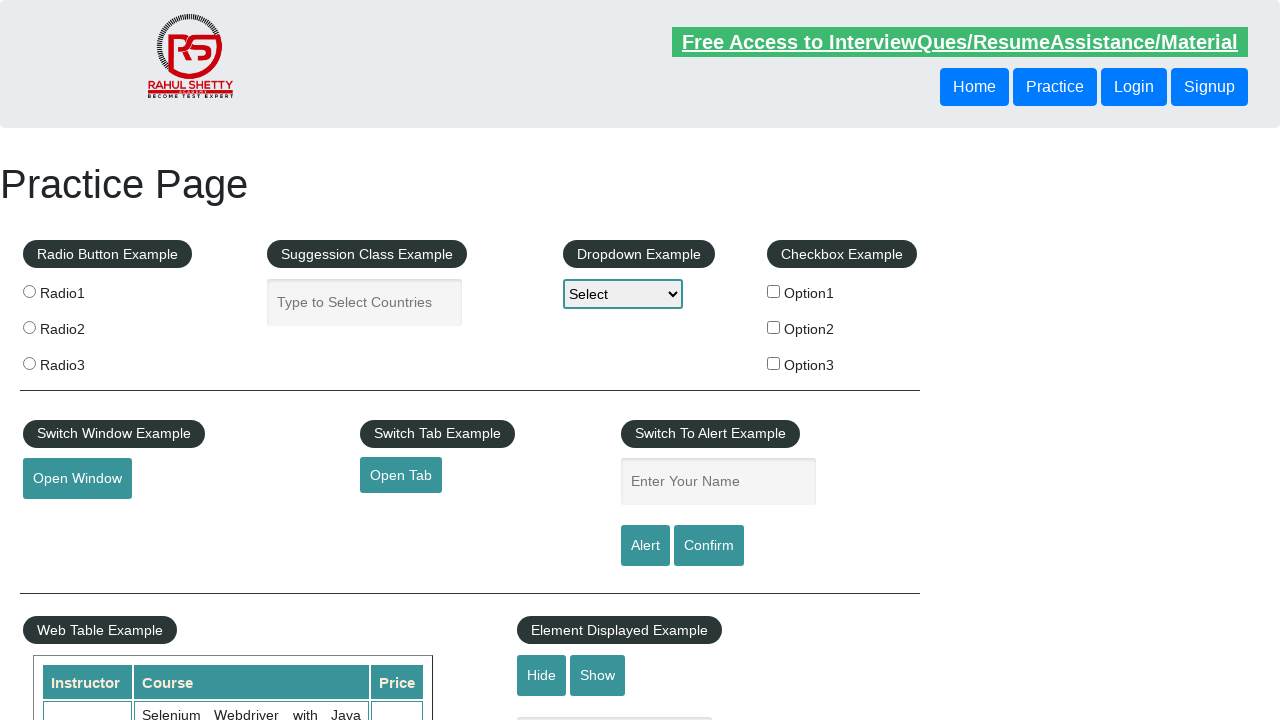

Counted links in first footer column (Discount Coupons): 5
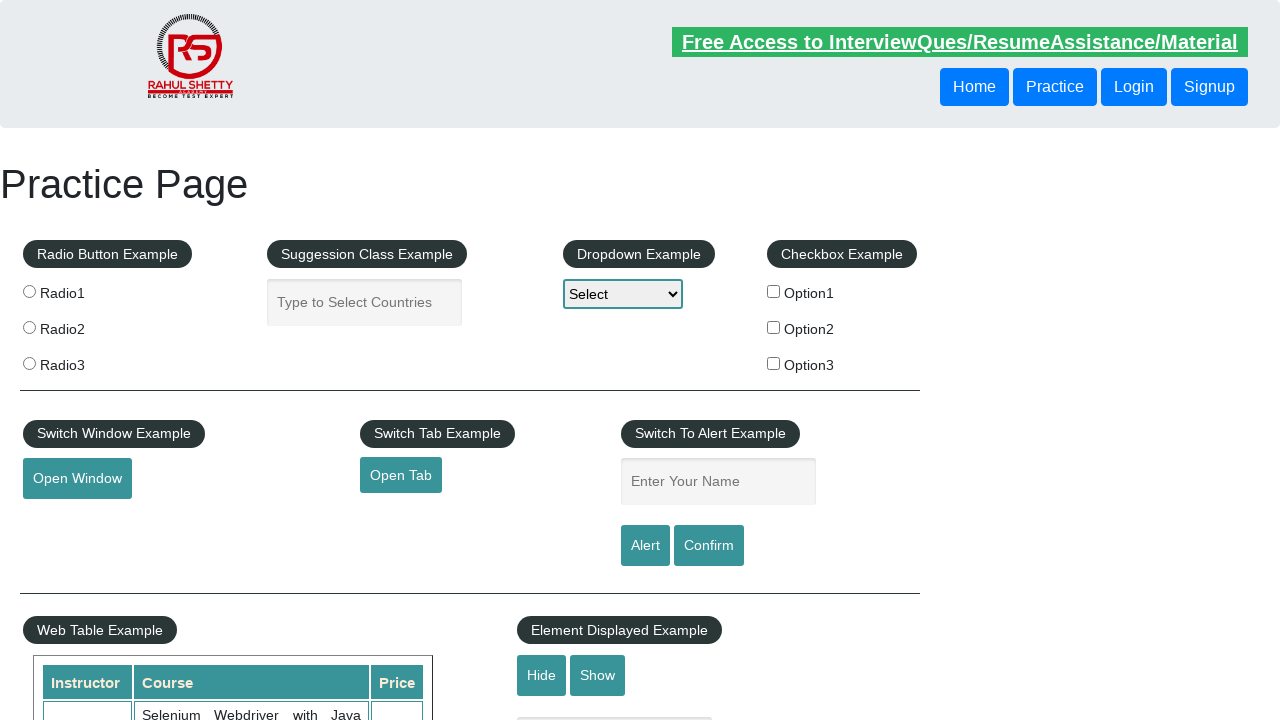

Retrieved href attribute from link 1: http://www.restapitutorial.com/
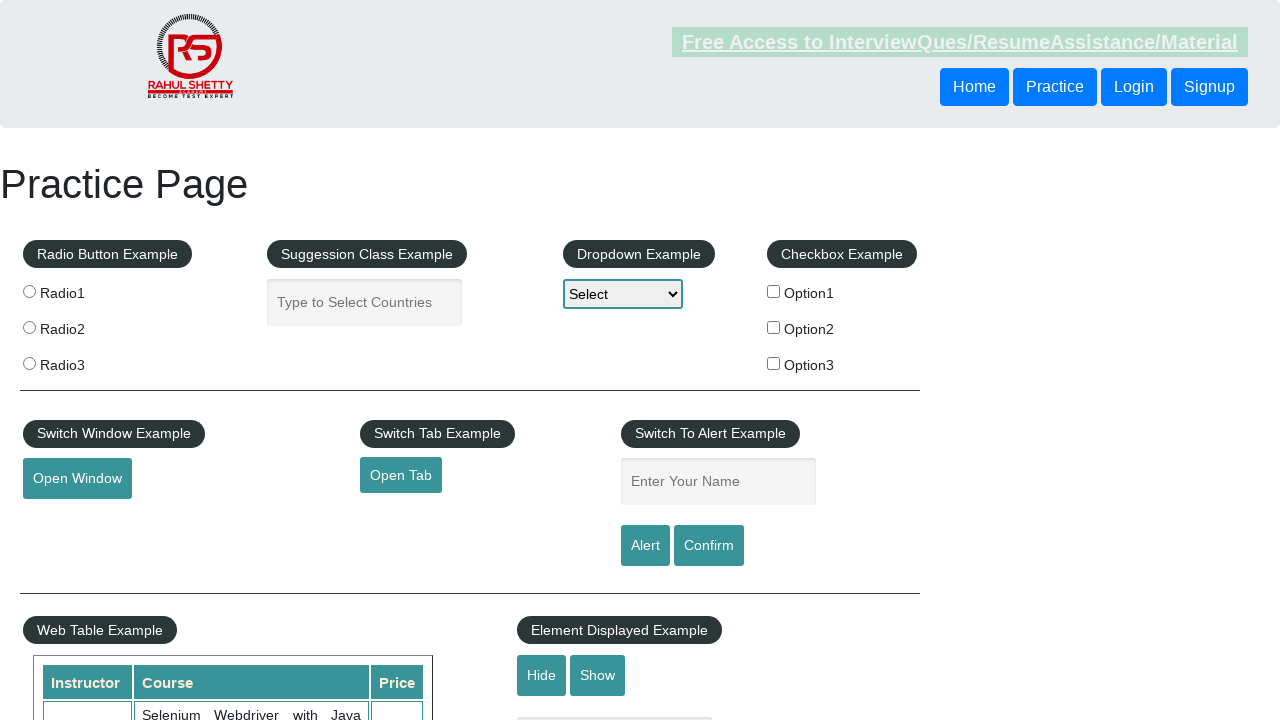

Created new browser tab for link 1
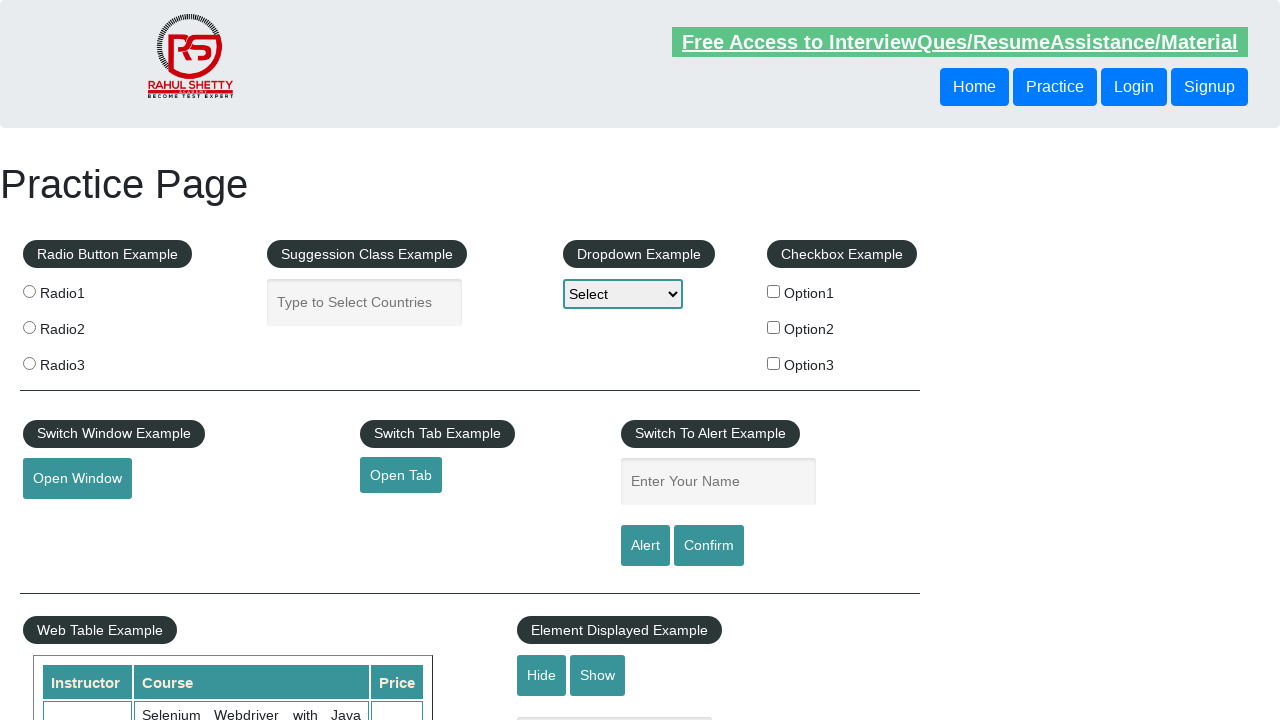

Navigated to http://www.restapitutorial.com/ in new tab
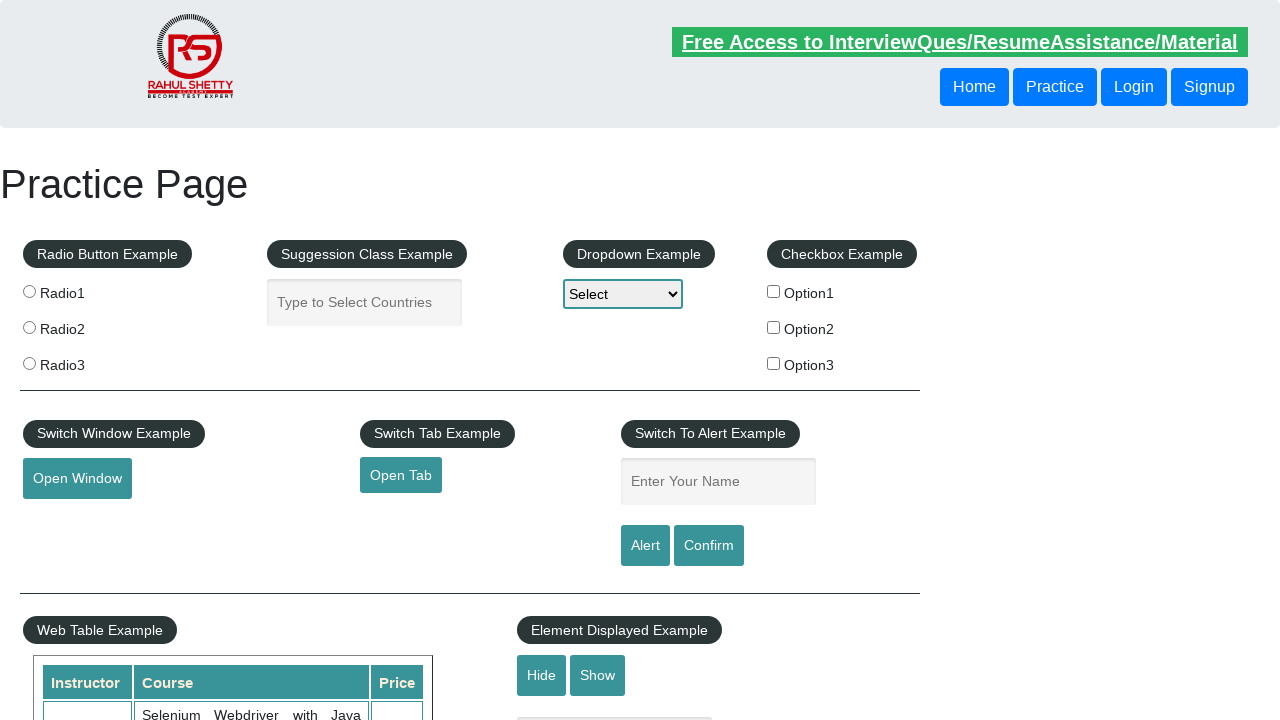

Retrieved href attribute from link 2: https://www.soapui.org/
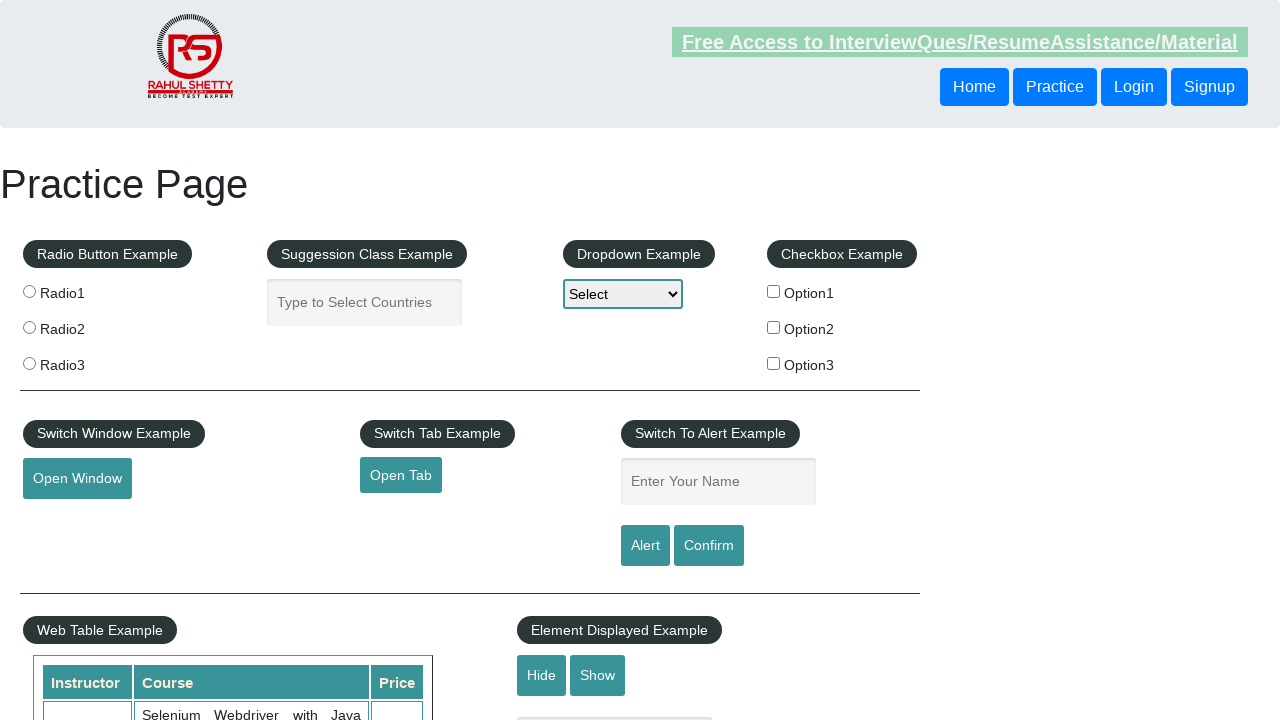

Created new browser tab for link 2
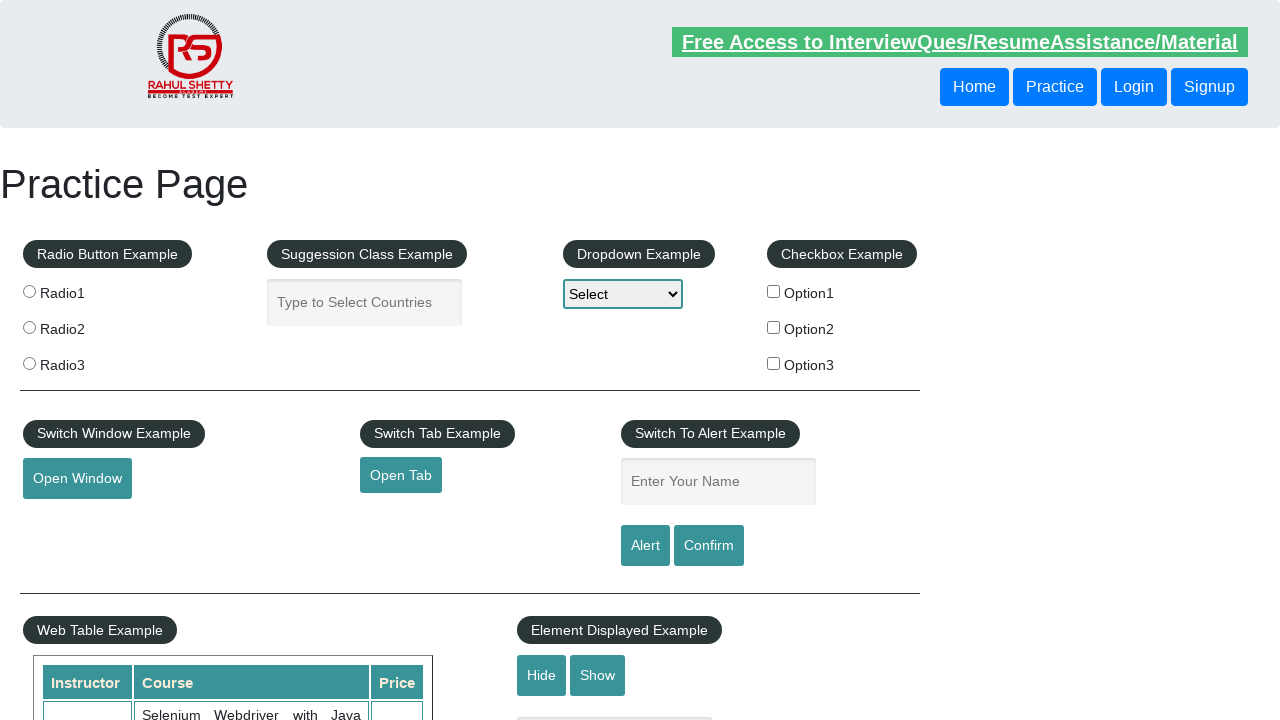

Navigated to https://www.soapui.org/ in new tab
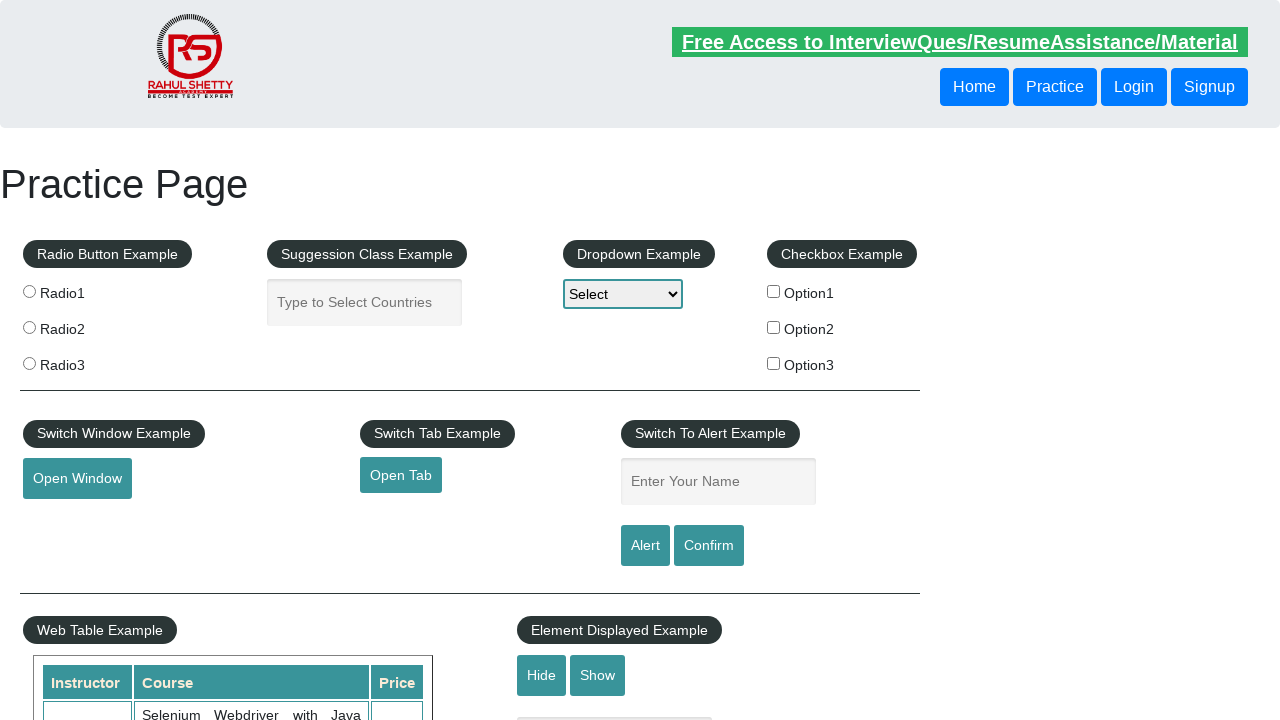

Retrieved href attribute from link 3: https://courses.rahulshettyacademy.com/p/appium-tutorial
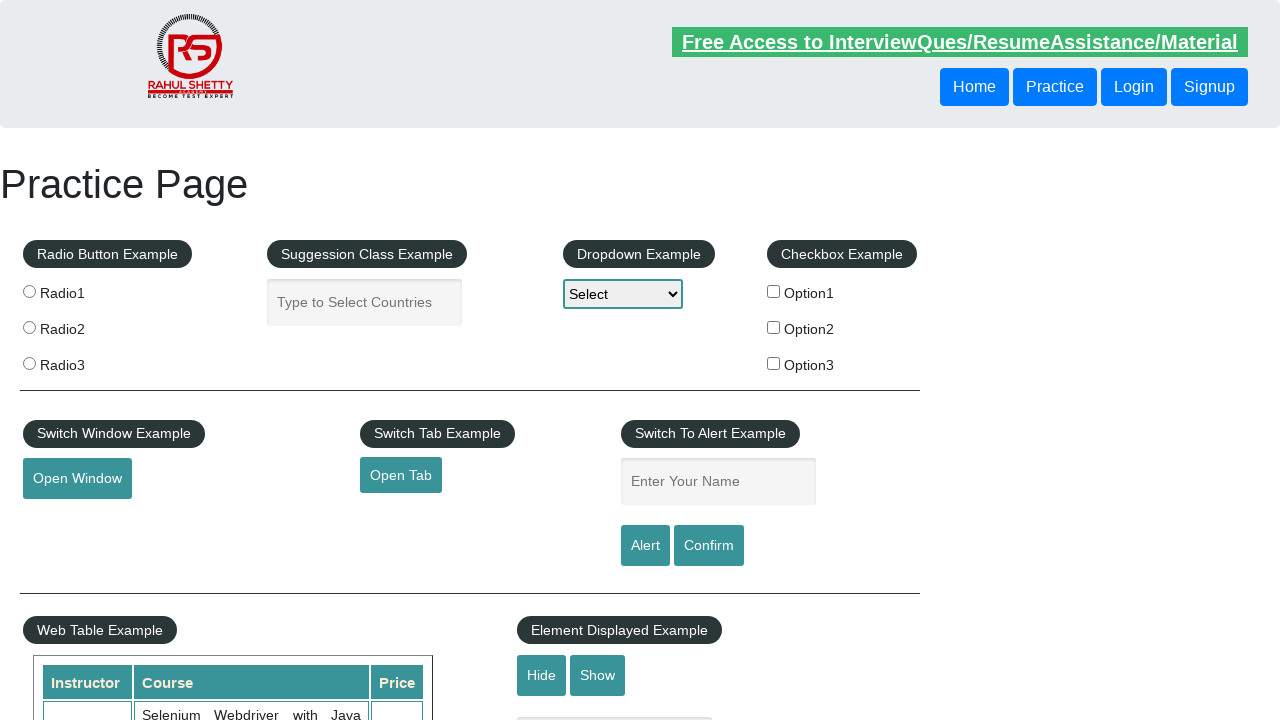

Created new browser tab for link 3
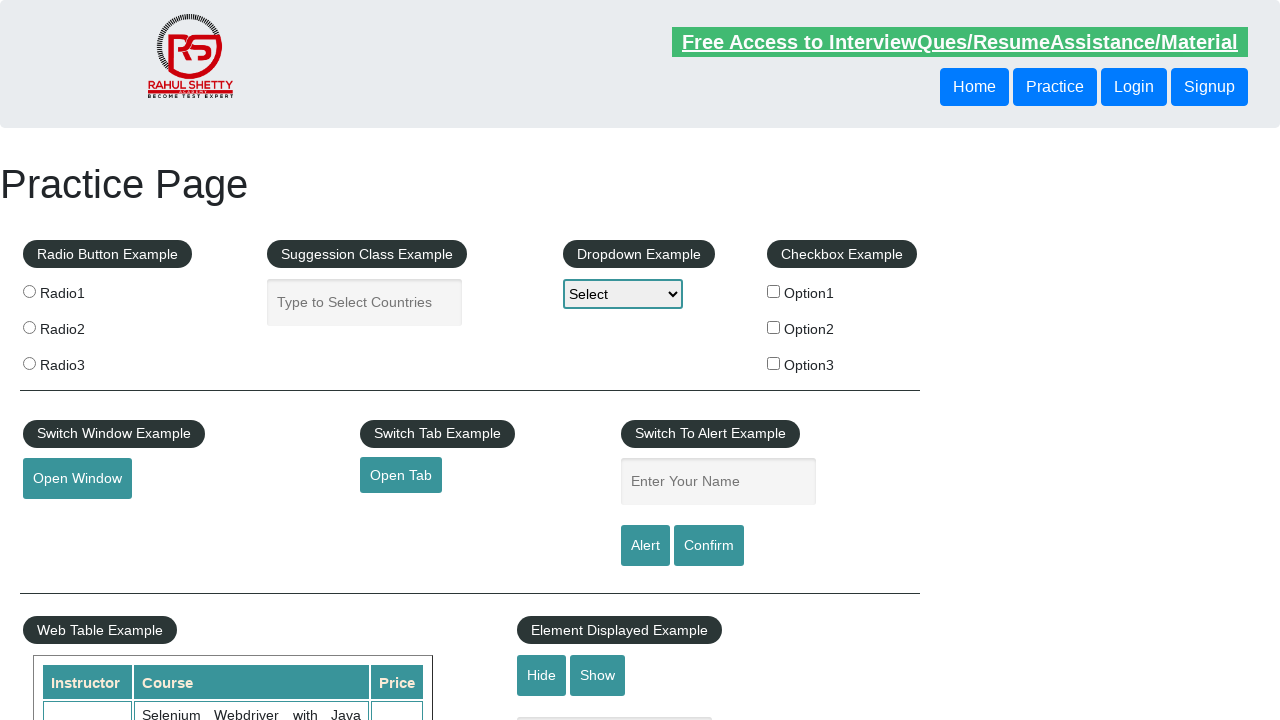

Navigated to https://courses.rahulshettyacademy.com/p/appium-tutorial in new tab
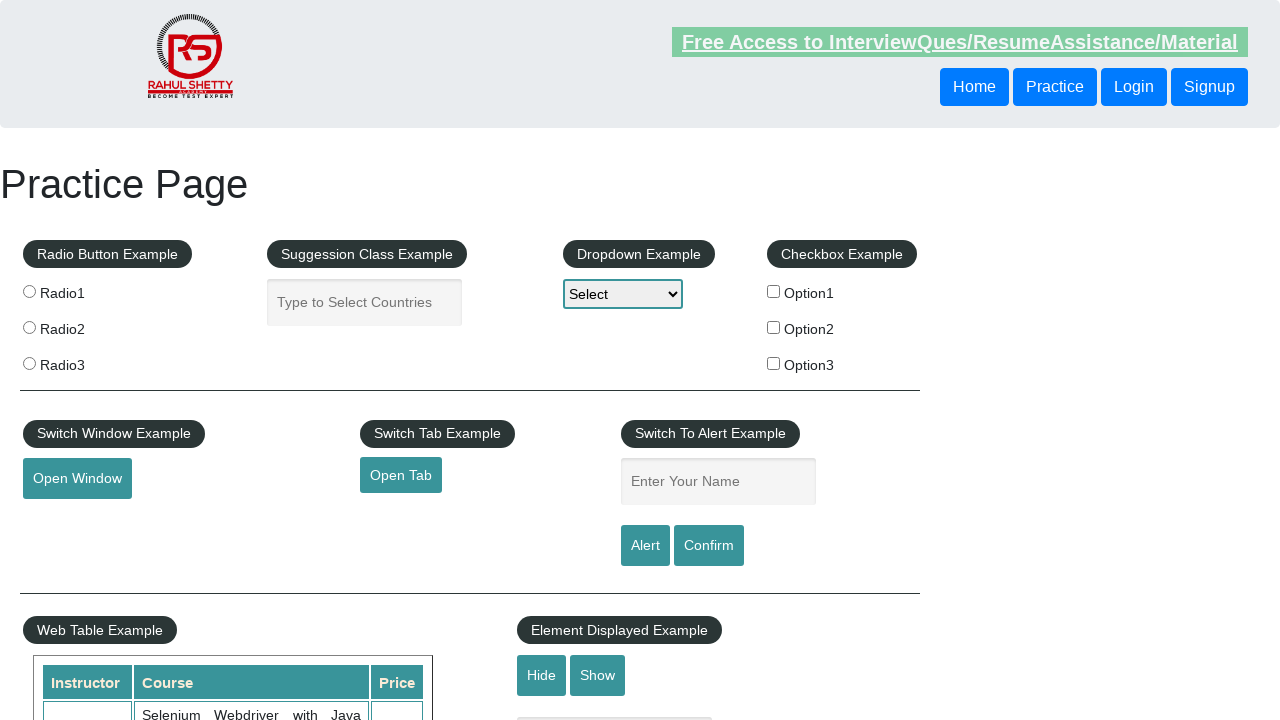

Retrieved href attribute from link 4: https://jmeter.apache.org/
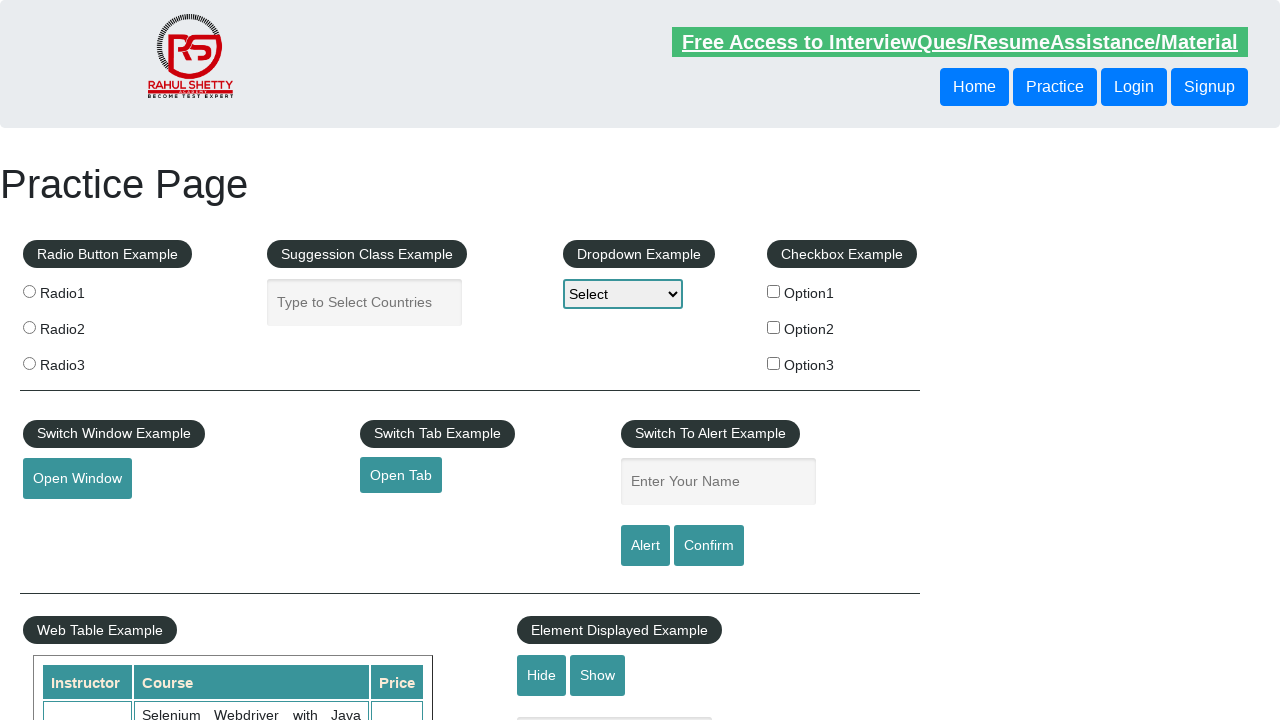

Created new browser tab for link 4
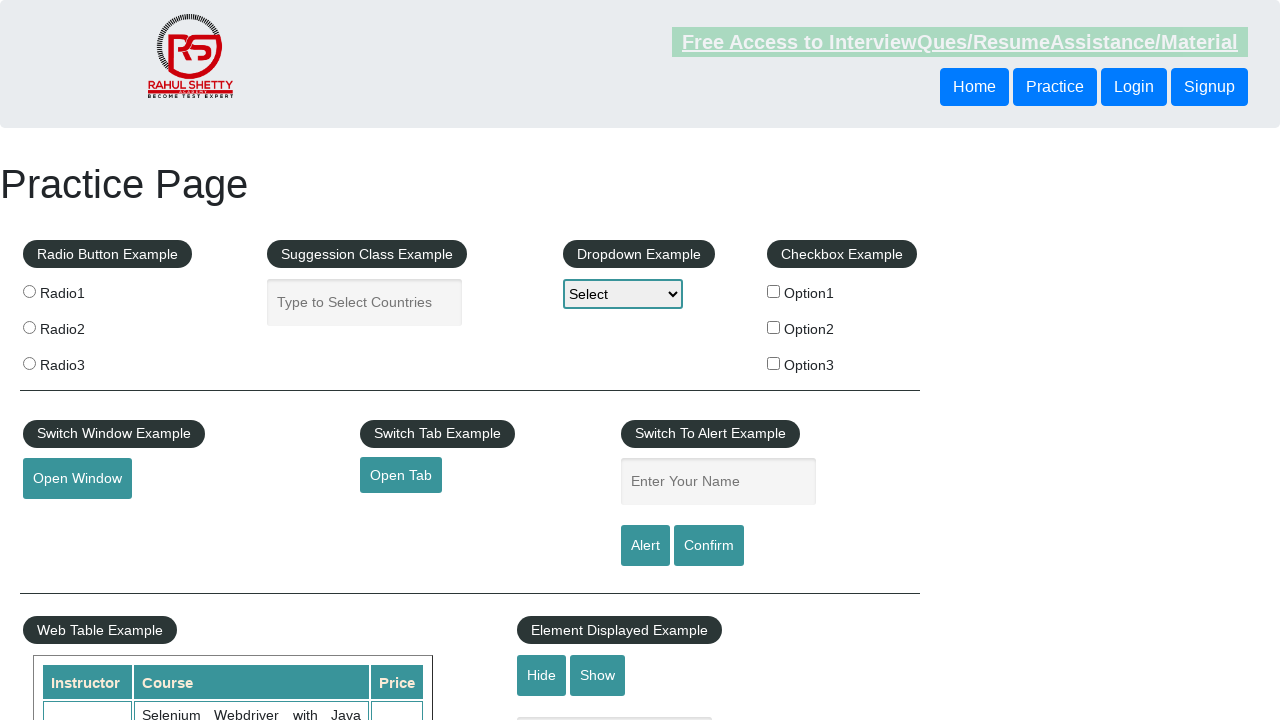

Navigated to https://jmeter.apache.org/ in new tab
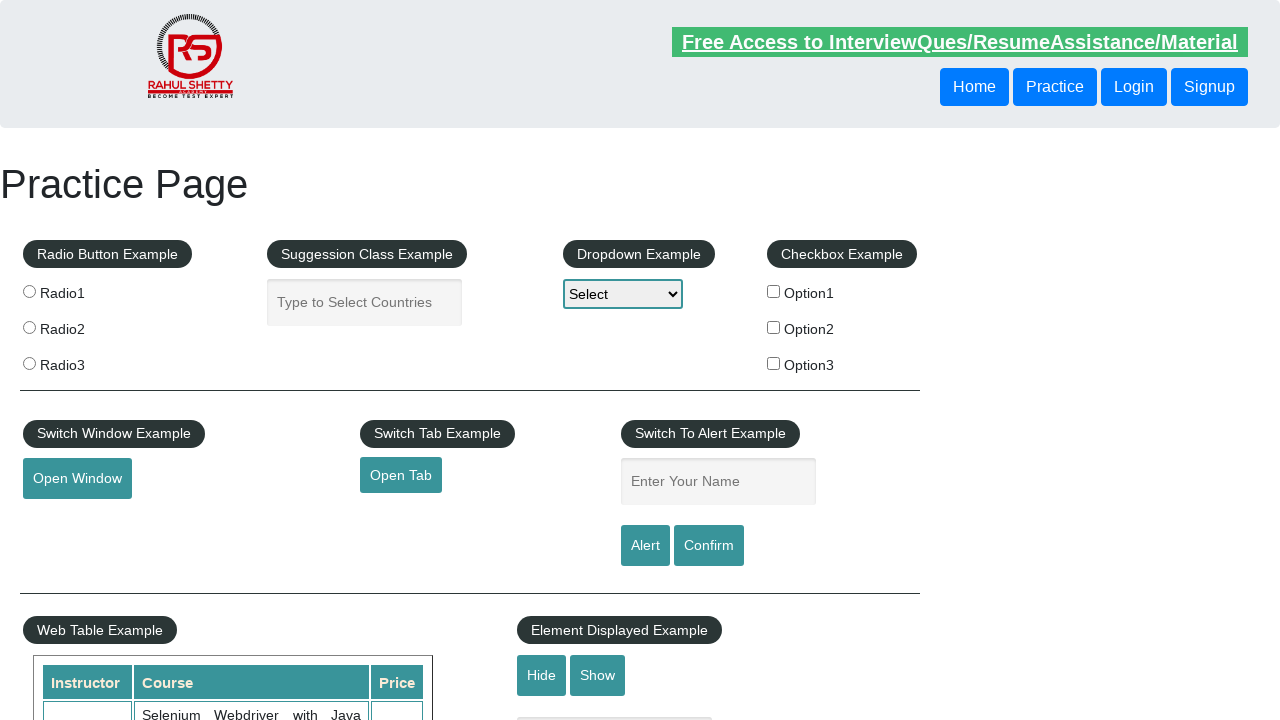

Retrieved main page title: Practice Page
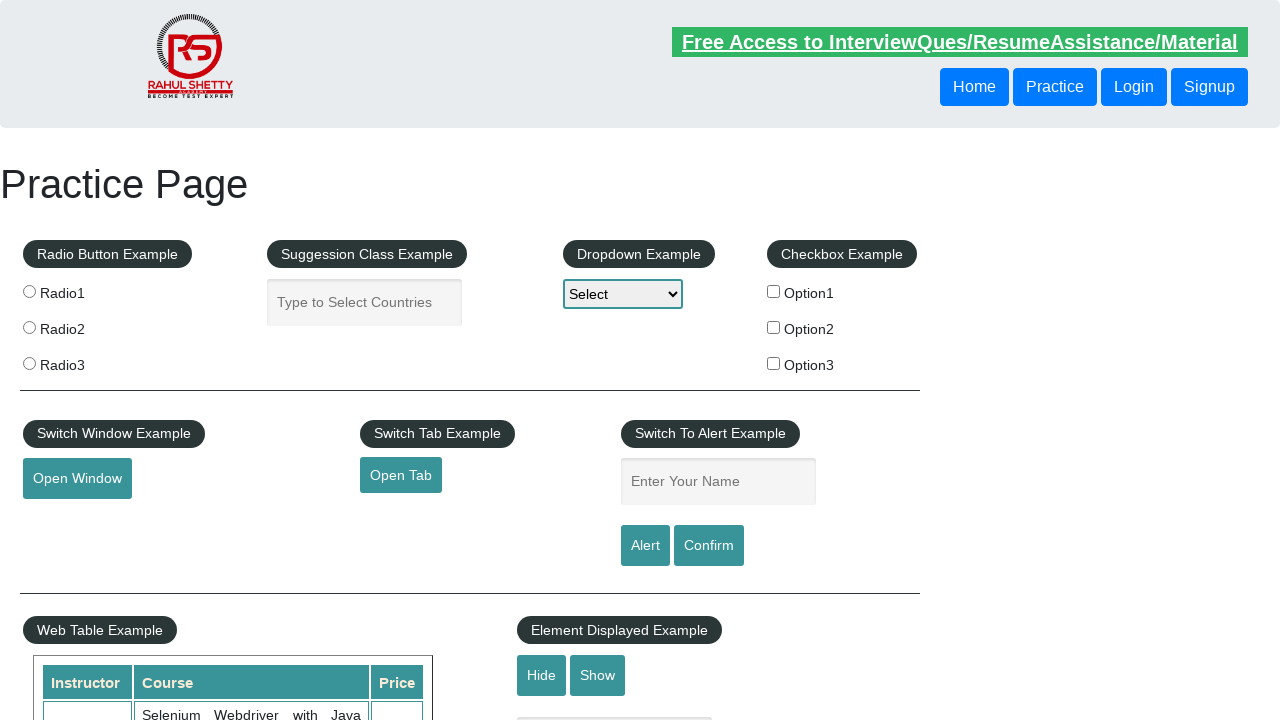

Retrieved opened tab title: REST API Tutorial
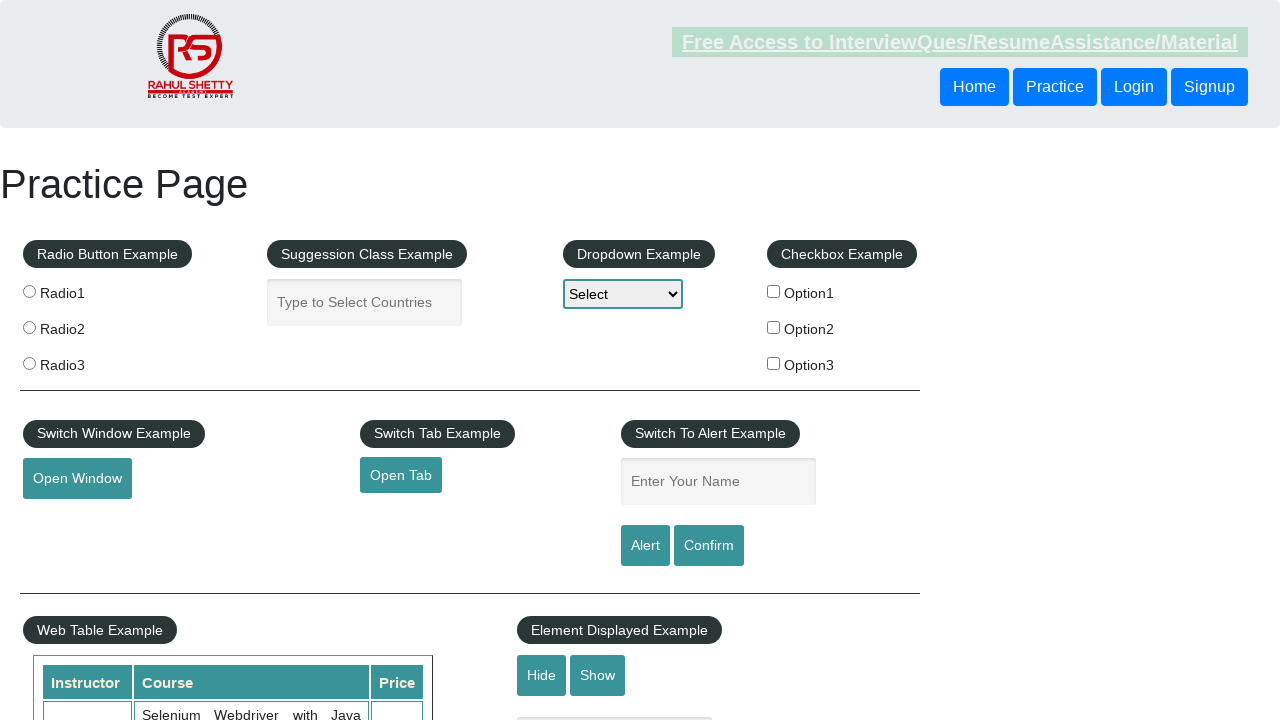

Closed opened tab
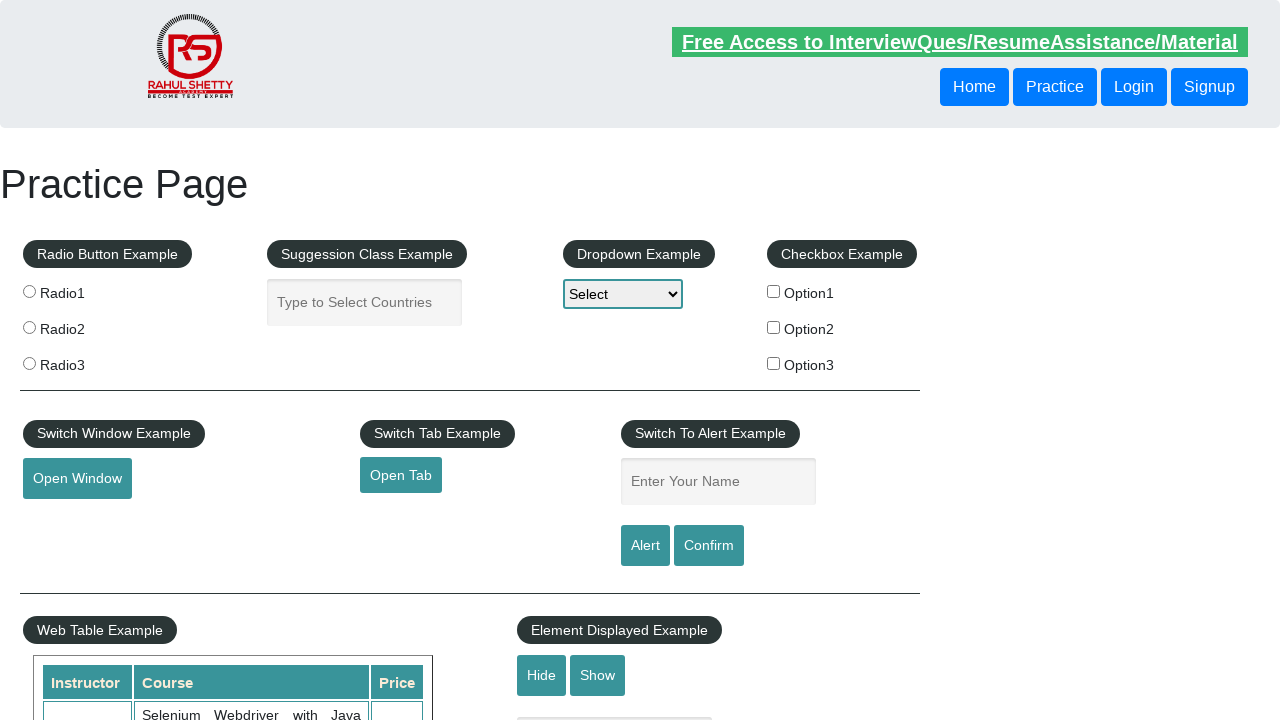

Retrieved opened tab title: The World’s Most Popular API Testing Tool | SoapUI
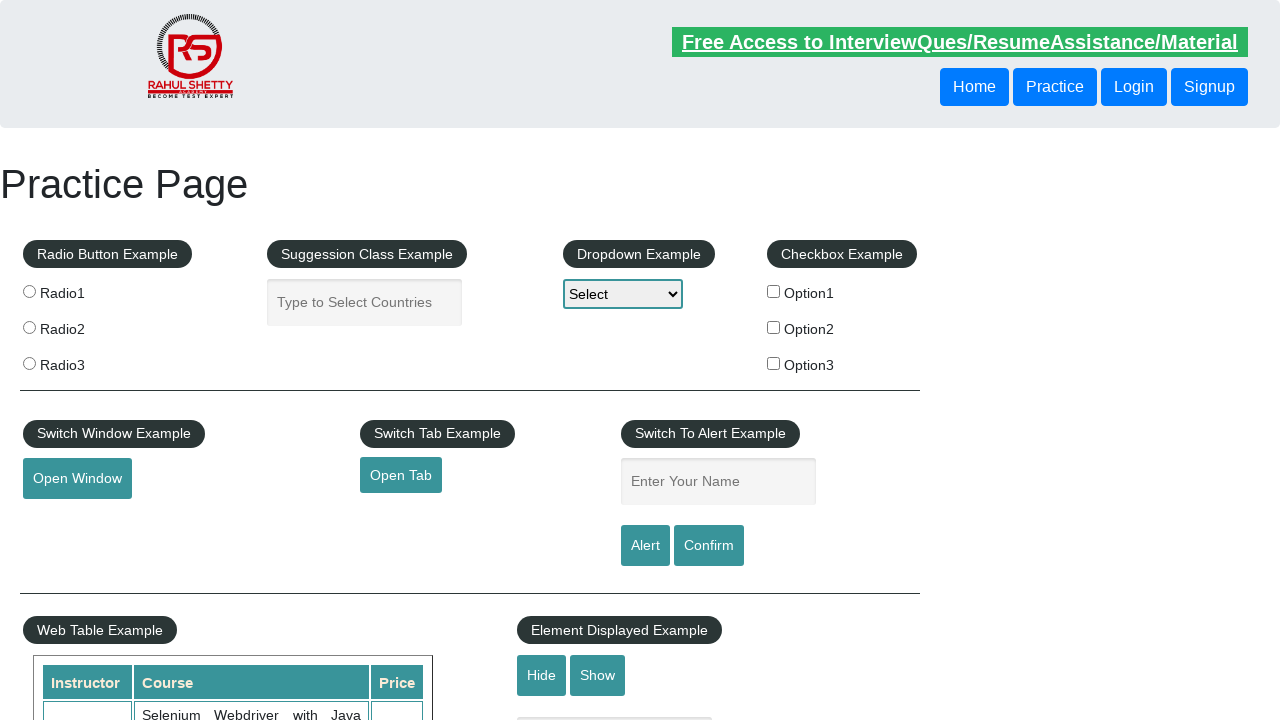

Closed opened tab
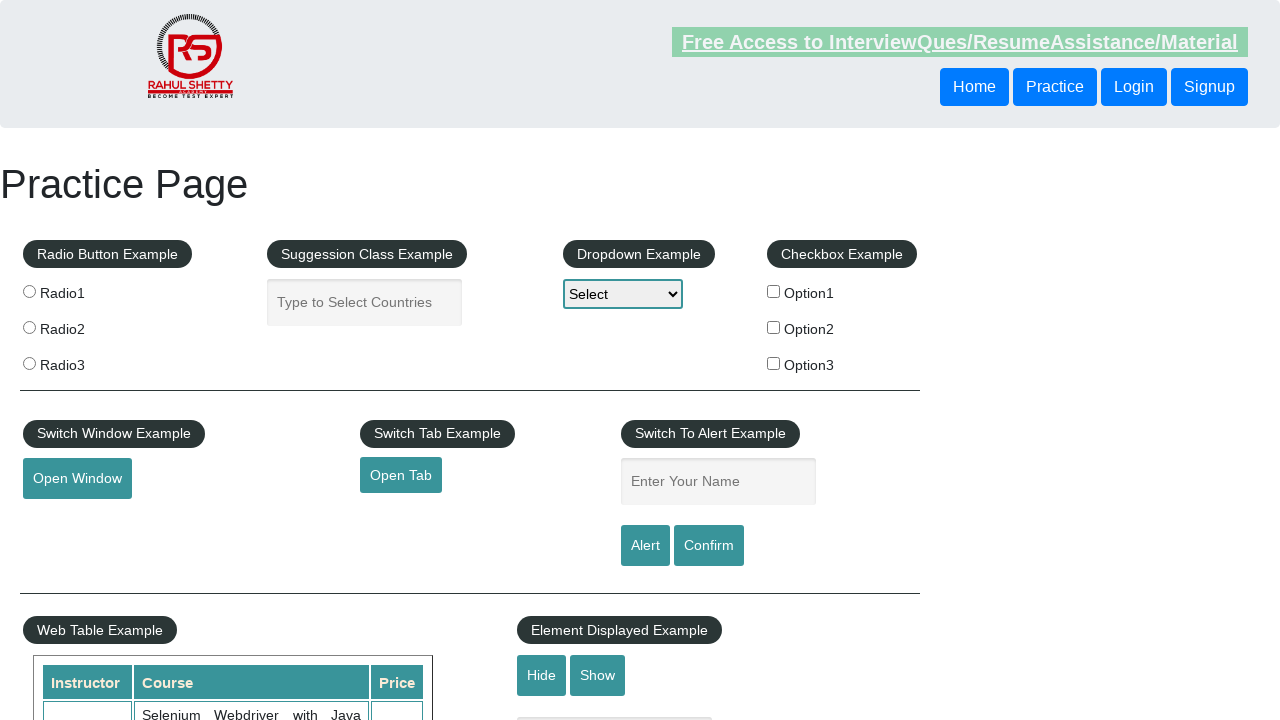

Retrieved opened tab title: Appium tutorial for Mobile Apps testing | RahulShetty Academy | Rahul
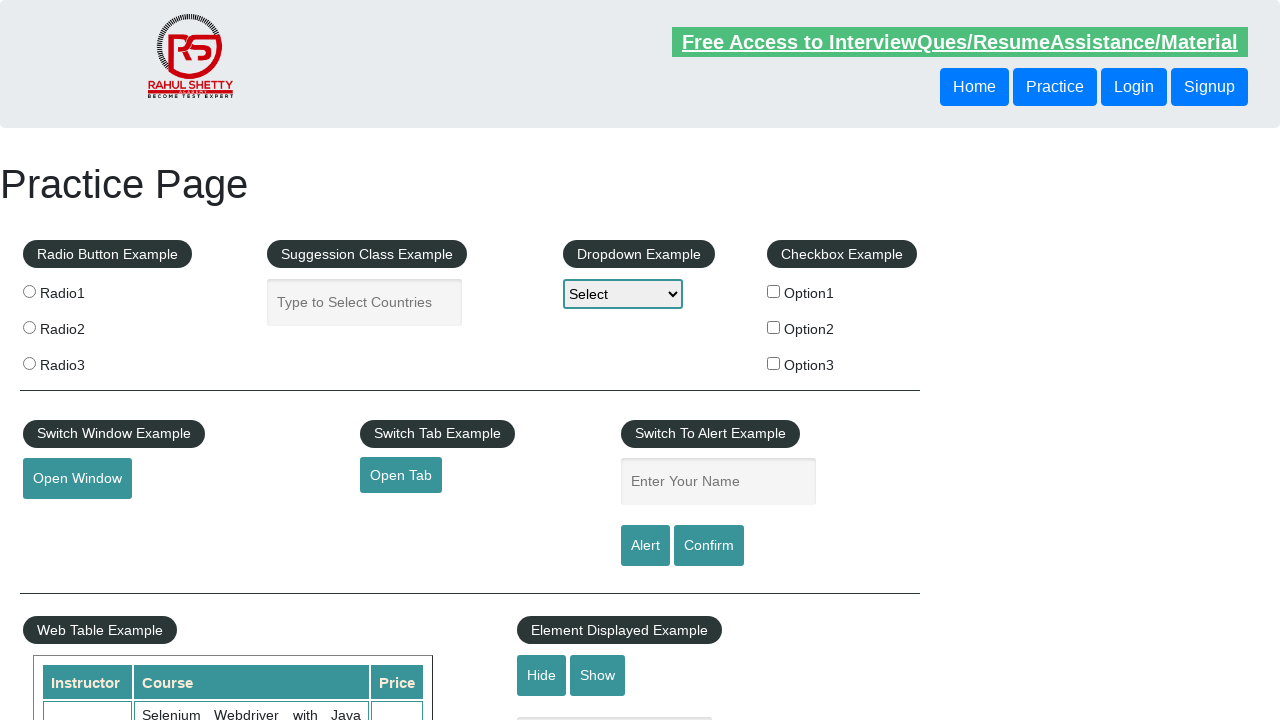

Closed opened tab
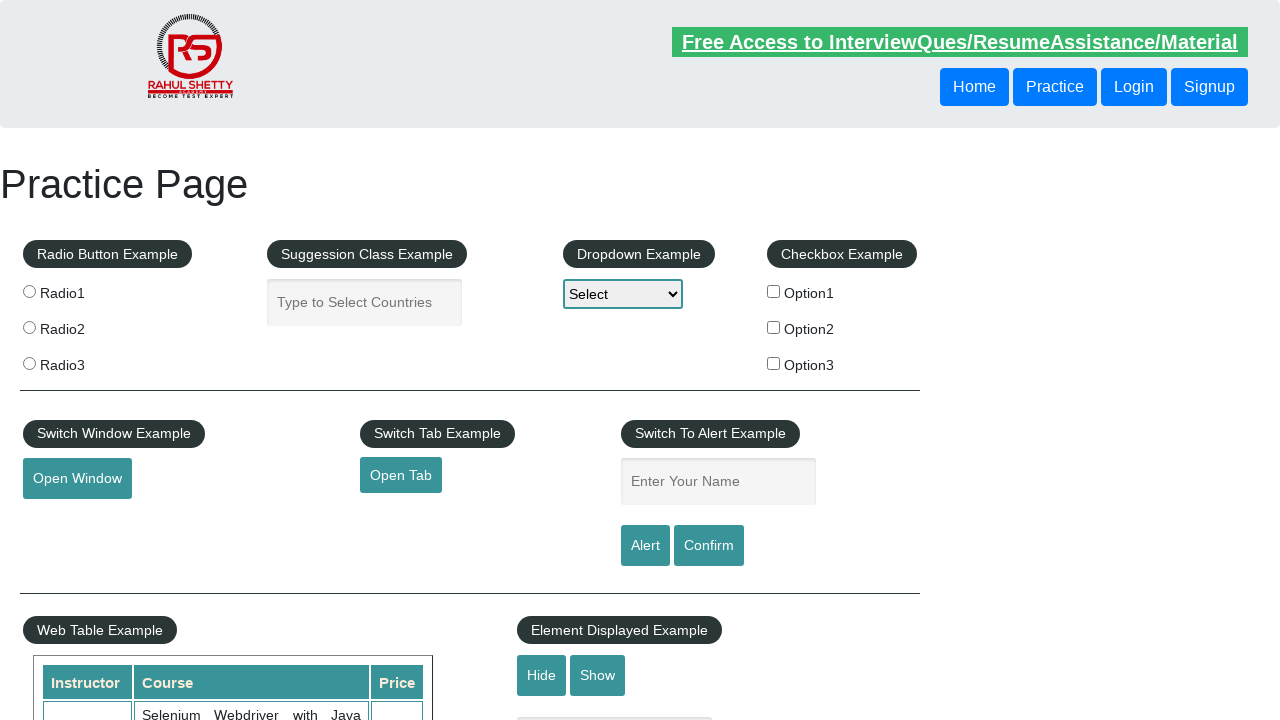

Retrieved opened tab title: Apache JMeter - Apache JMeter™
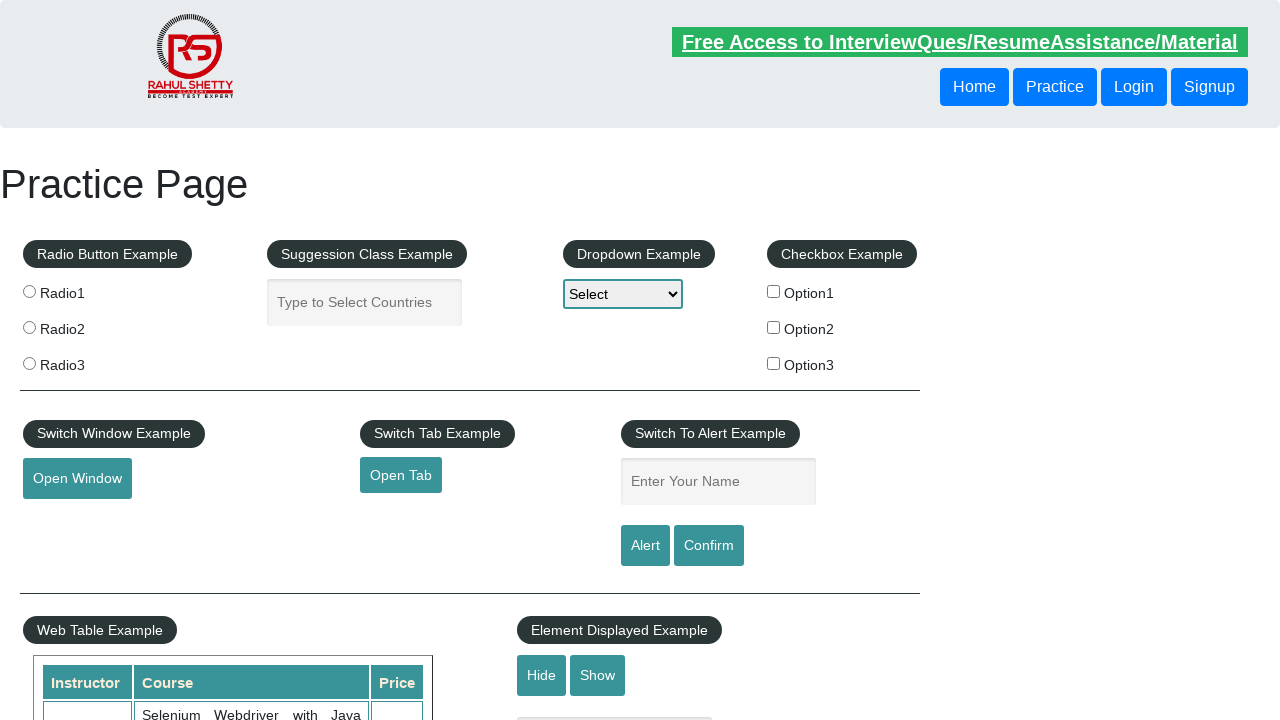

Closed opened tab
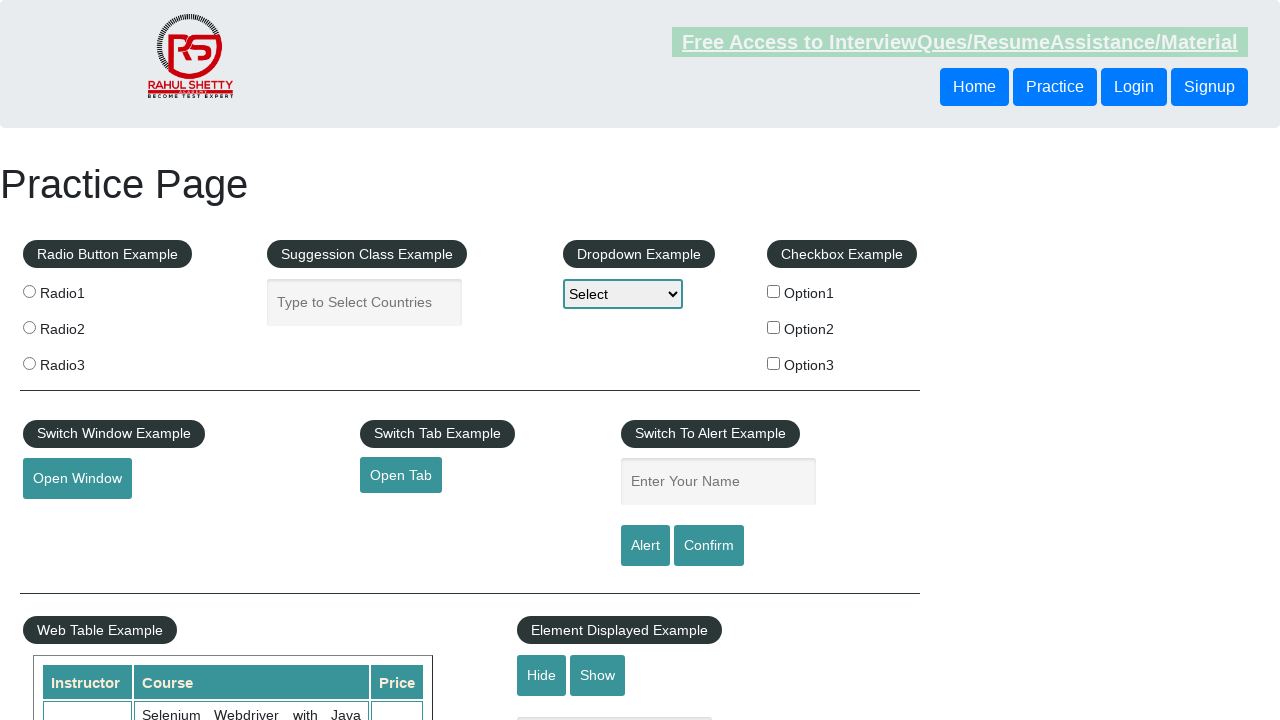

Completed retrieving titles from all opened tabs
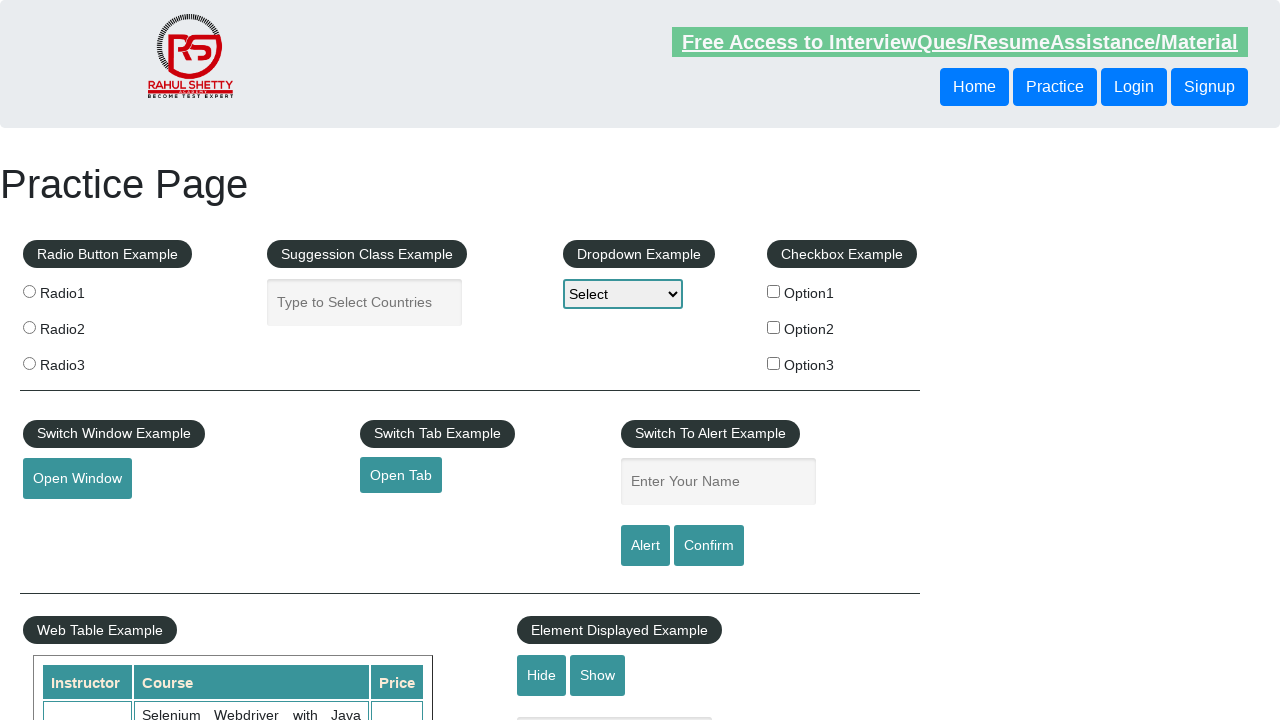

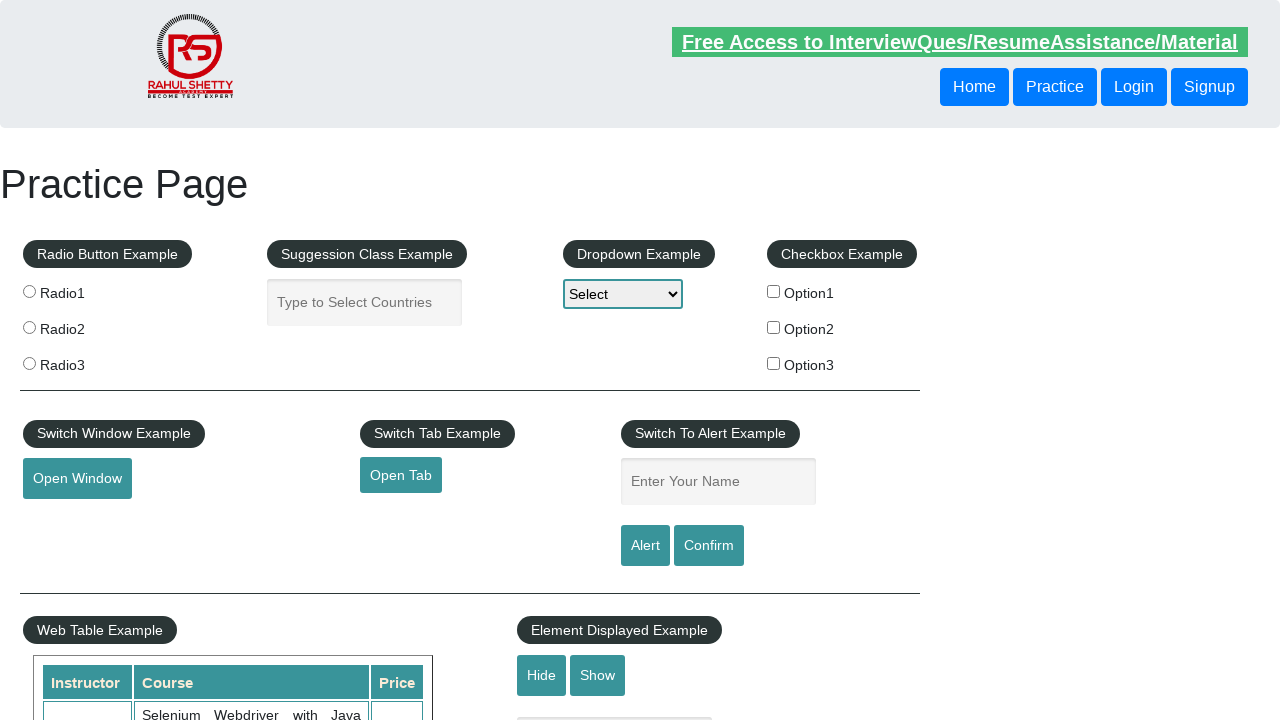